Tests sorting the Due column in ascending order on table2 which has helpful class attributes for more robust locators.

Starting URL: http://the-internet.herokuapp.com/tables

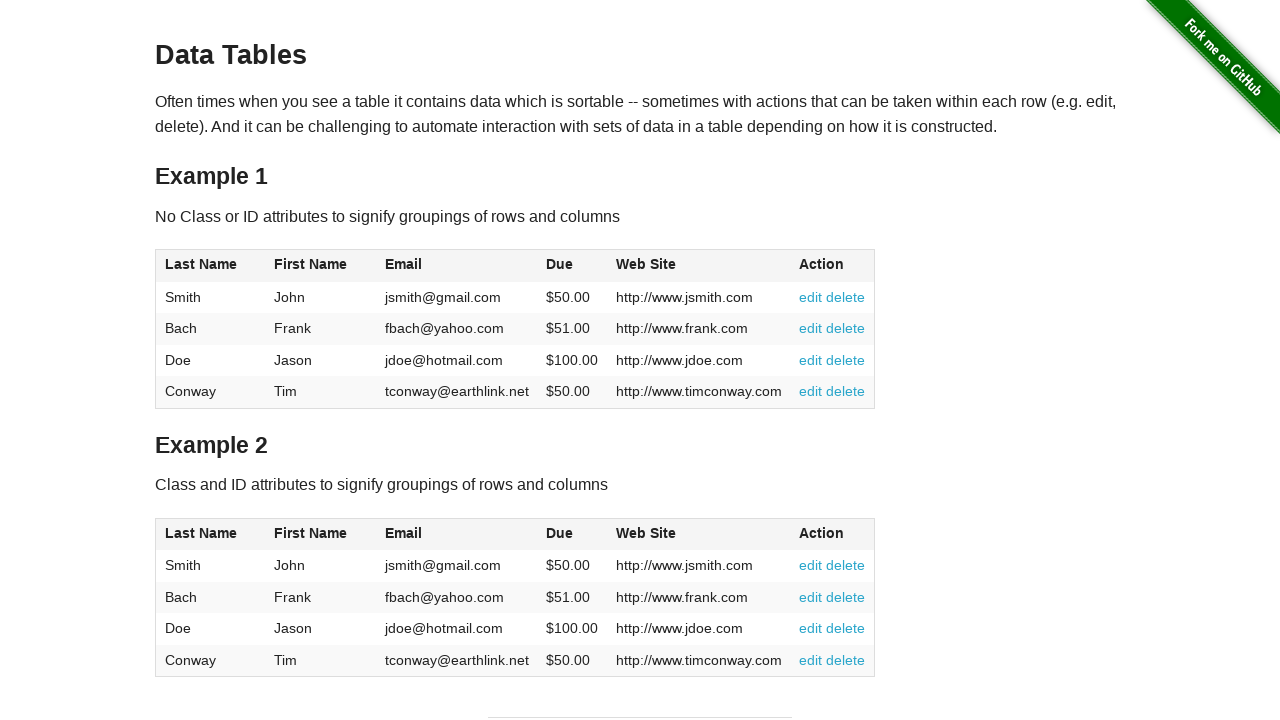

Clicked the Due column header in table2 to sort at (560, 533) on #table2 thead .dues
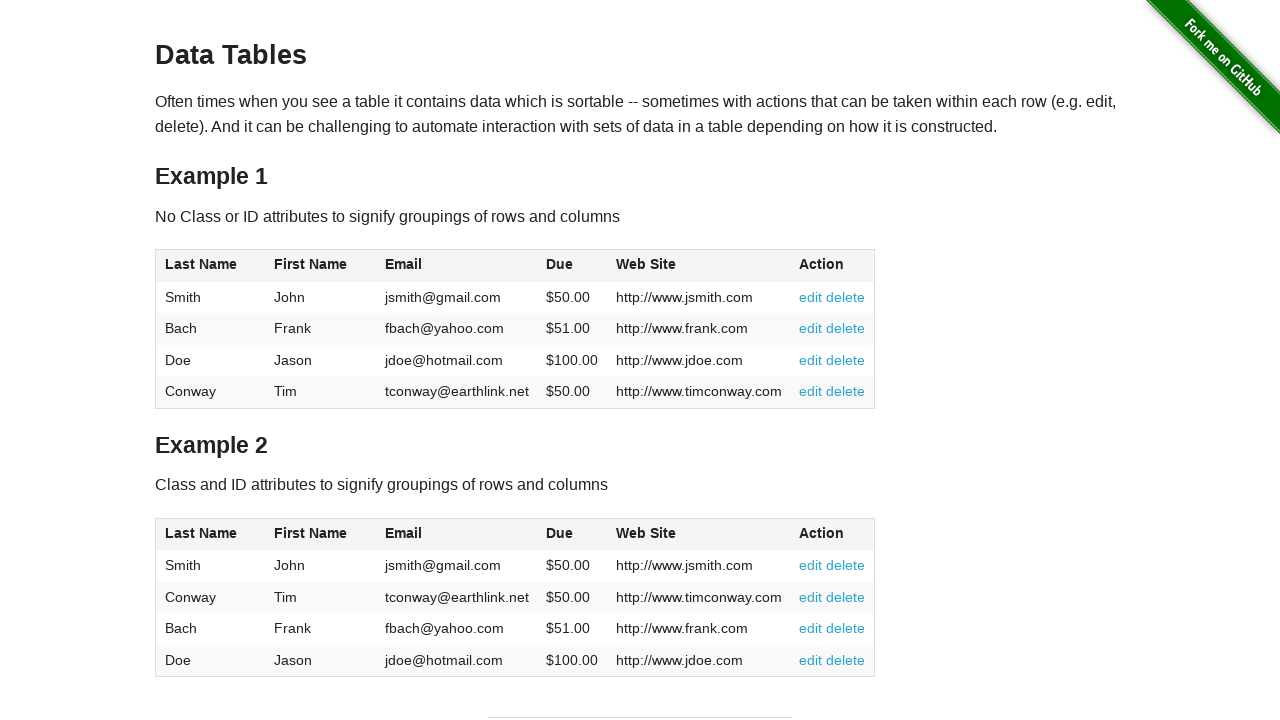

Verified Due column in table2 tbody is present after sorting
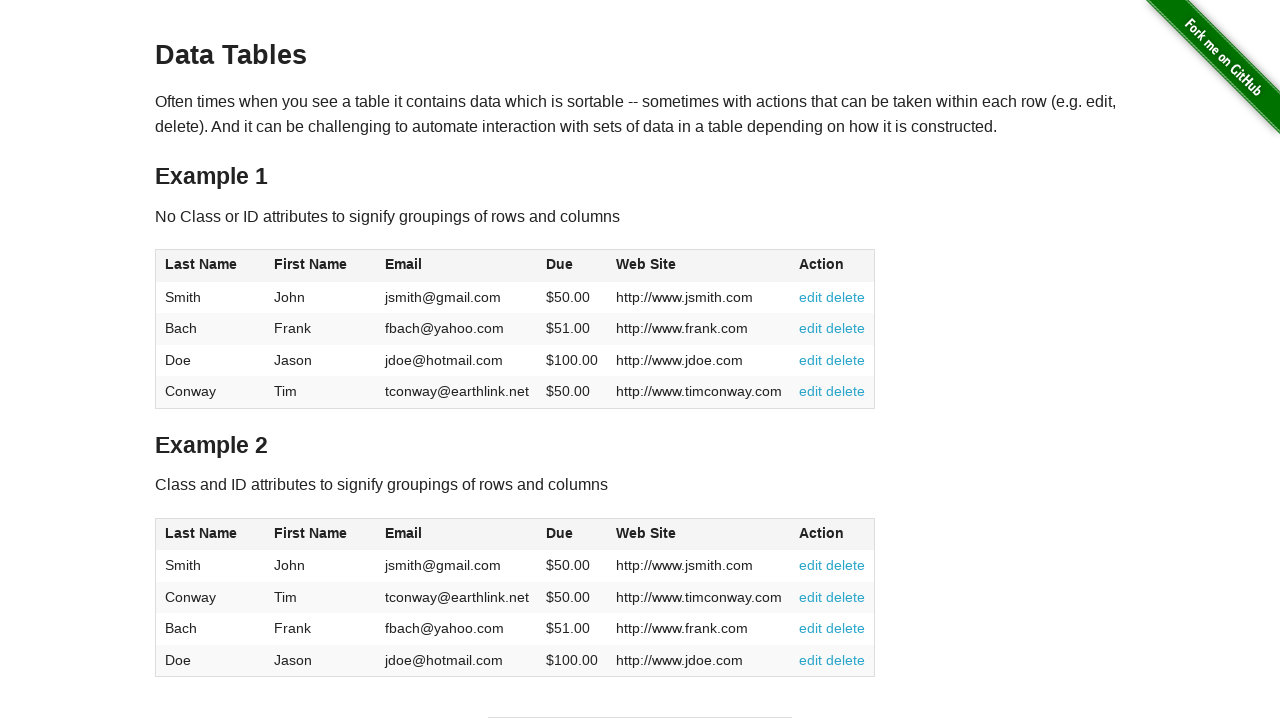

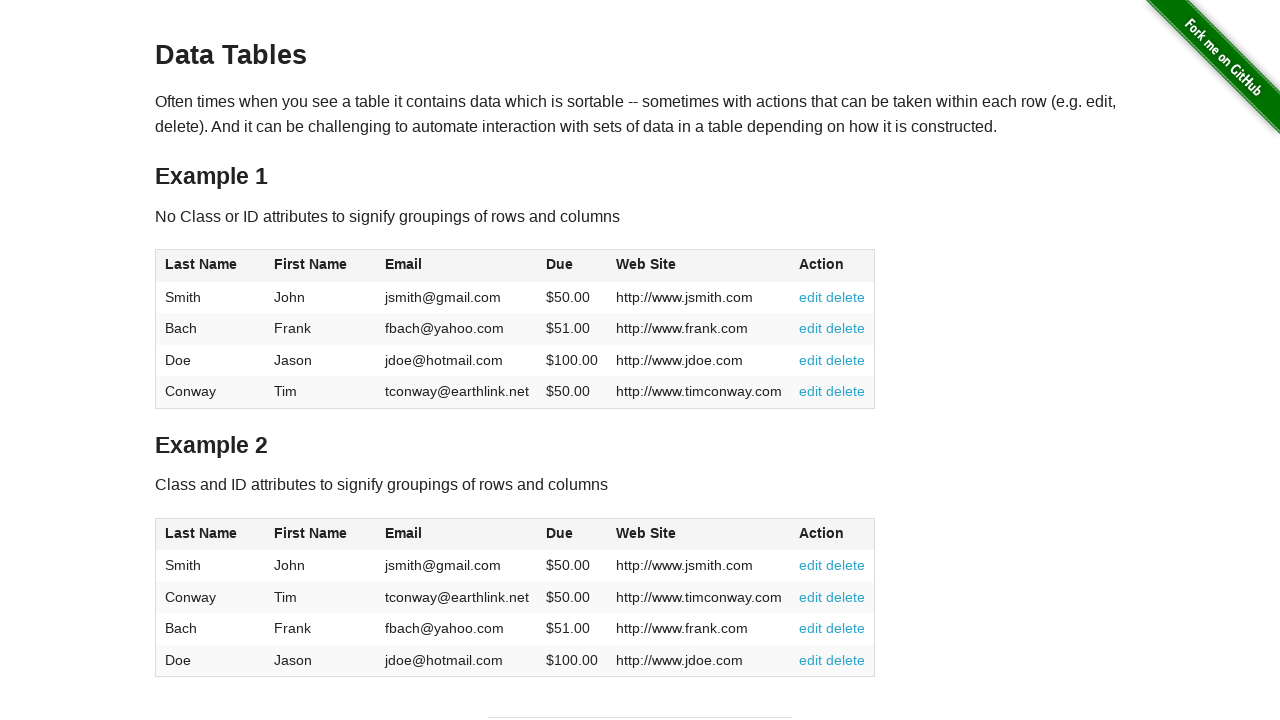